Tests entering a random integer into a number input field and verifies the value is correctly set

Starting URL: http://the-internet.herokuapp.com/inputs

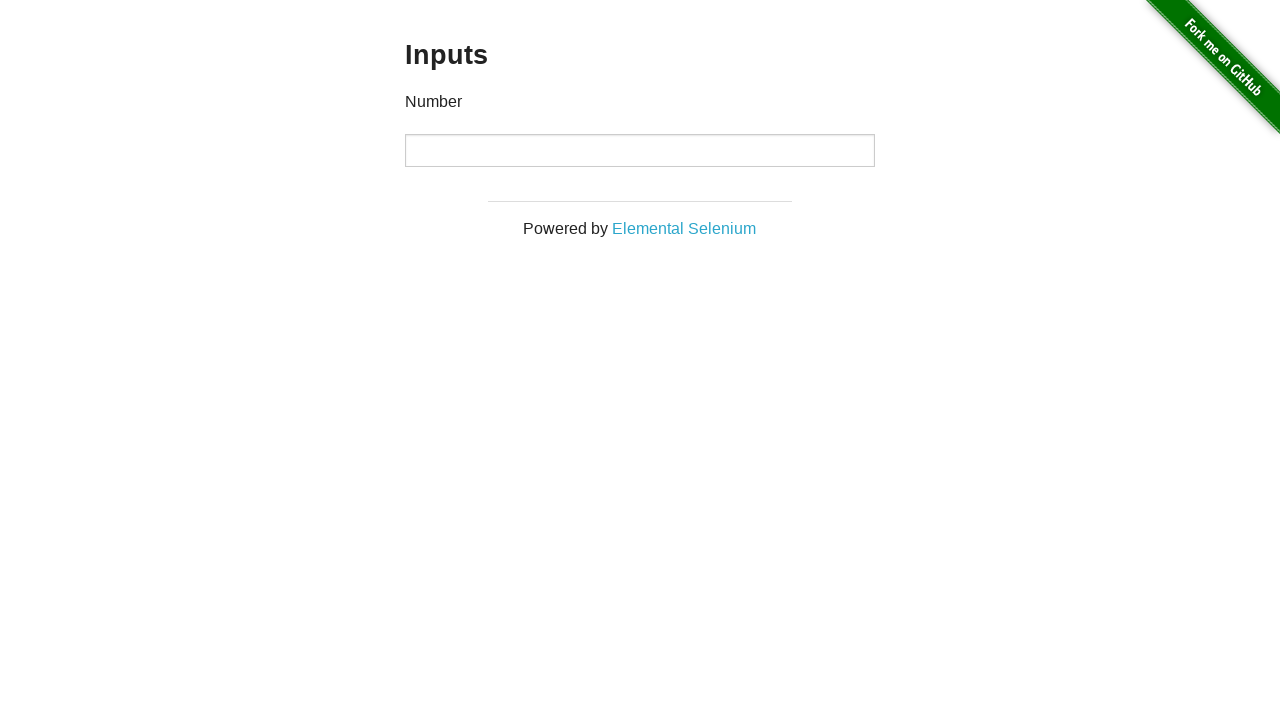

Generated random integer: 946
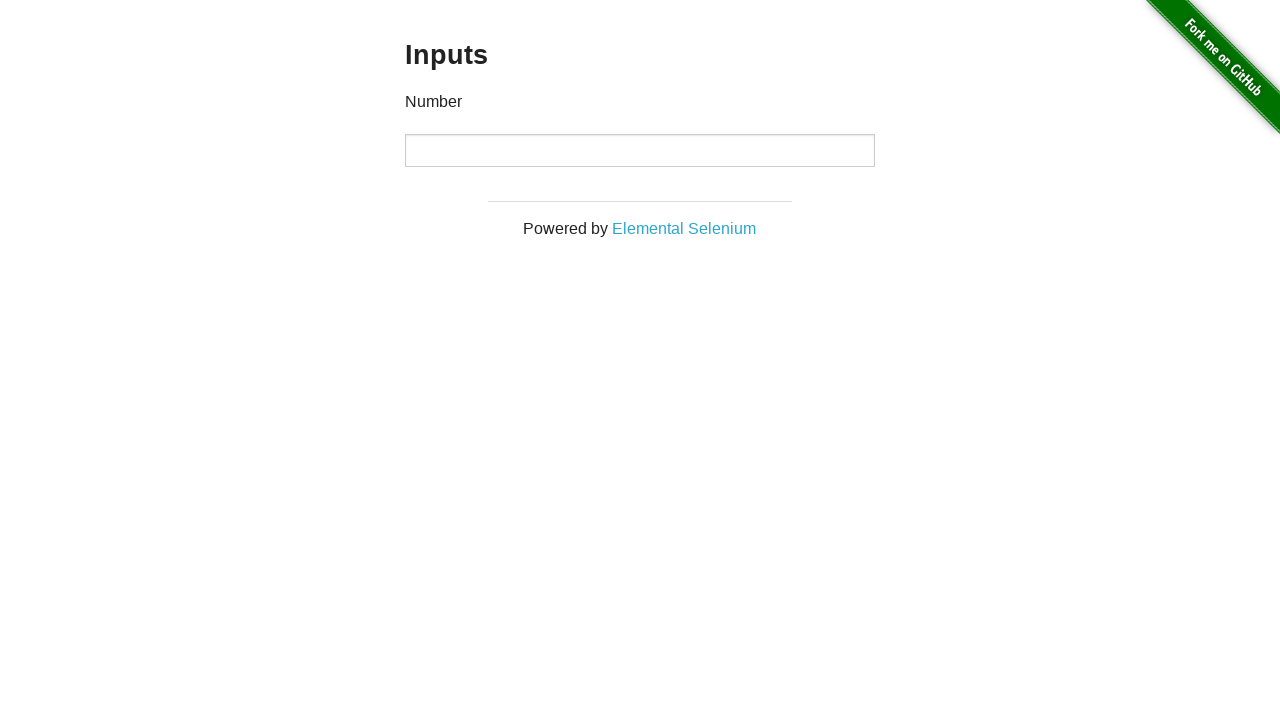

Located number input field
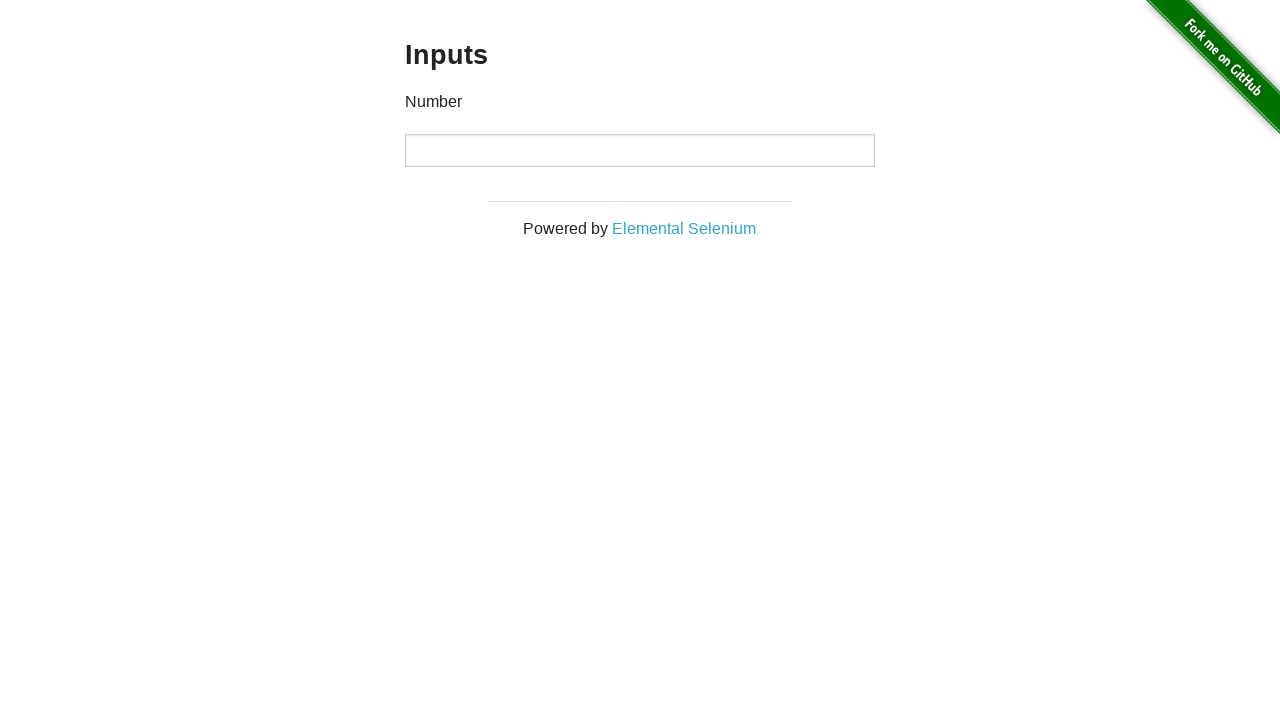

Filled number input field with value: 946 on input[type='number']
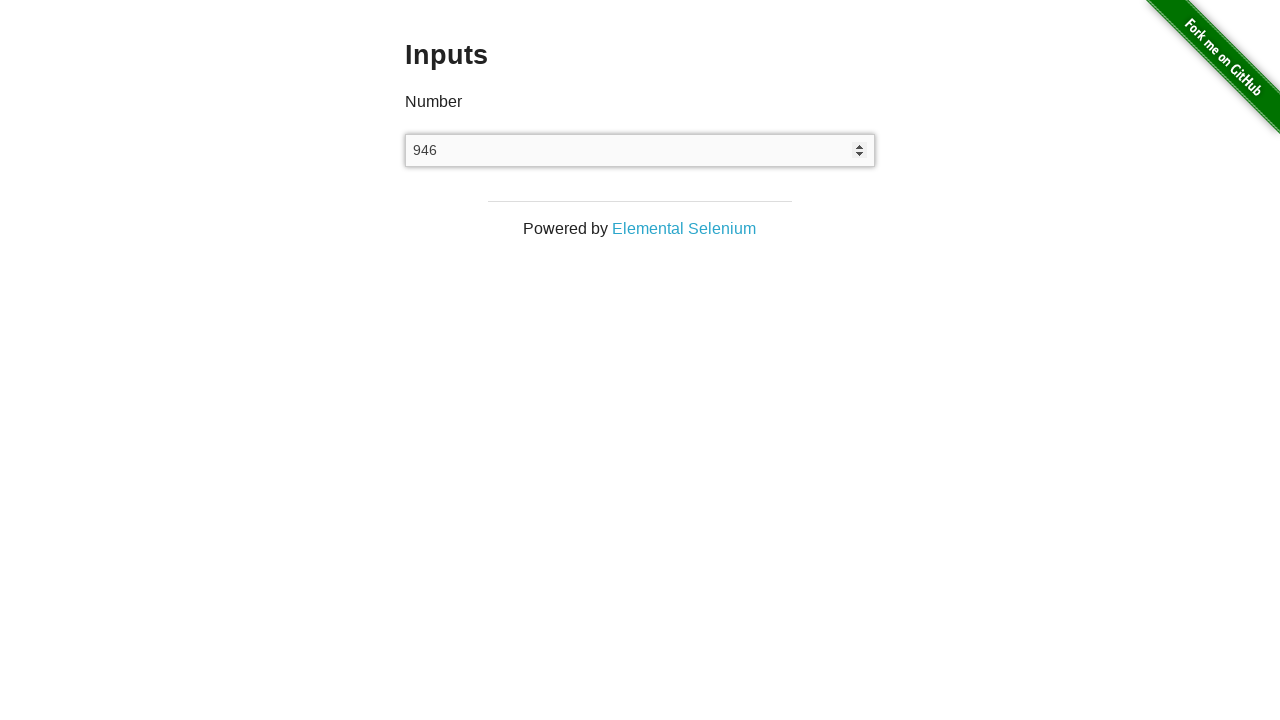

Verified input field value matches entered number: 946
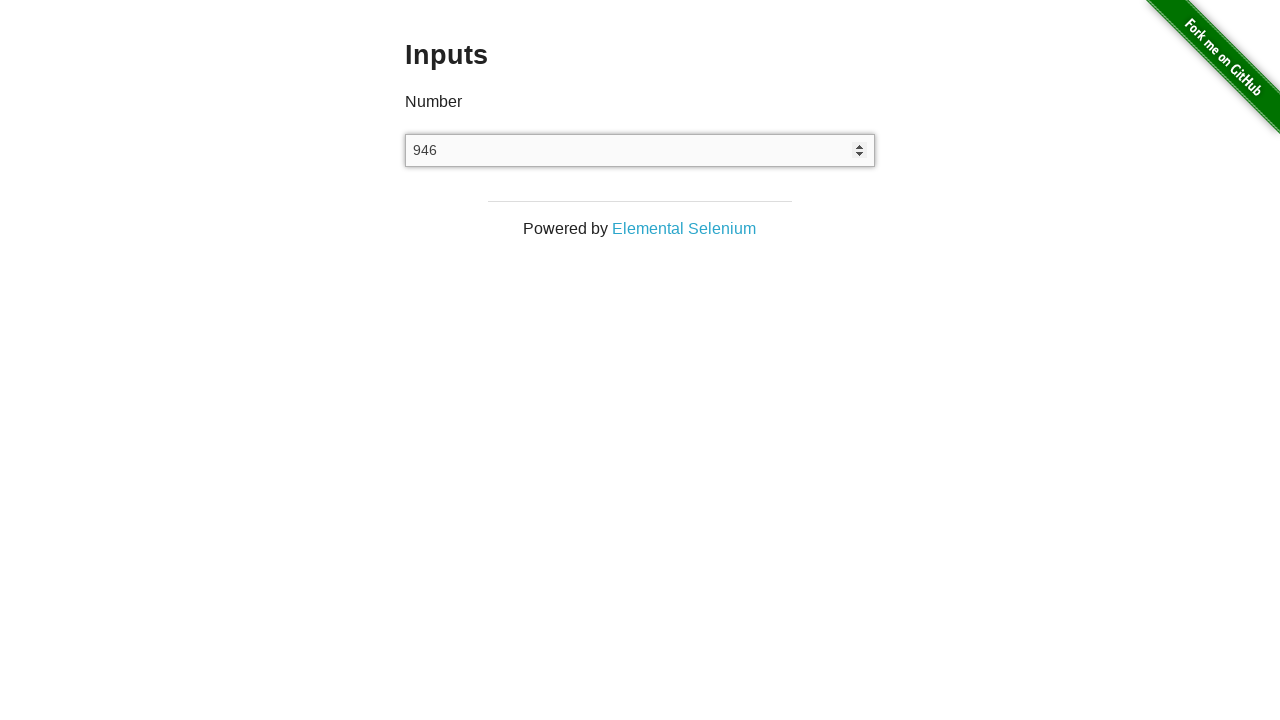

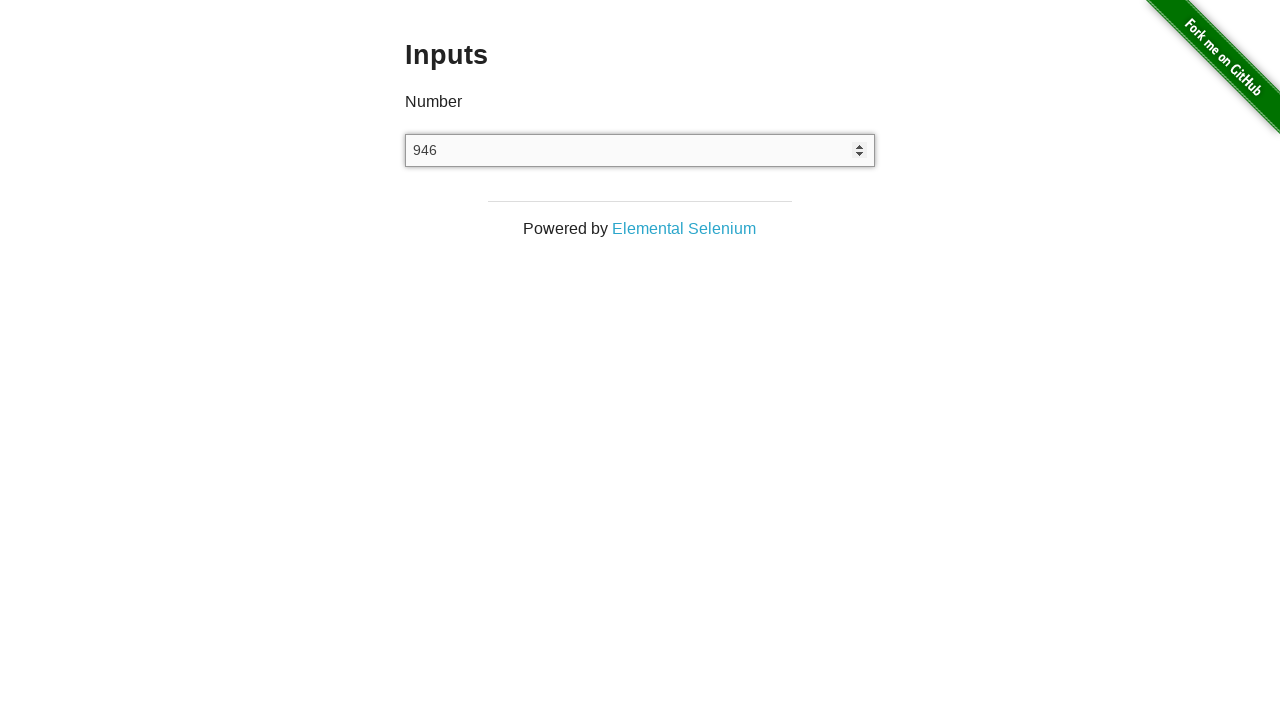